Tests the add/remove elements functionality by clicking Add Element button to create a Delete button, then clicking Delete to remove it

Starting URL: https://practice.cydeo.com/add_remove_elements/

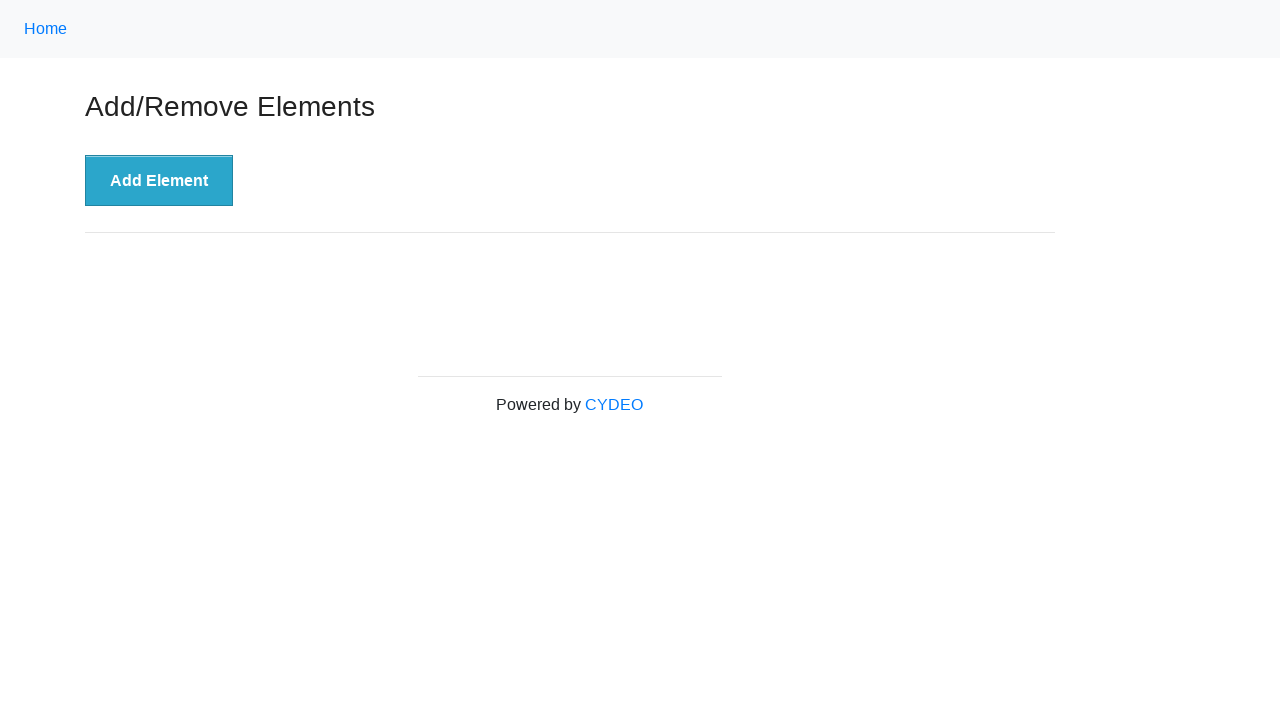

Clicked Add Element button to create a Delete button at (159, 181) on xpath=//button[@onclick='addElement()']
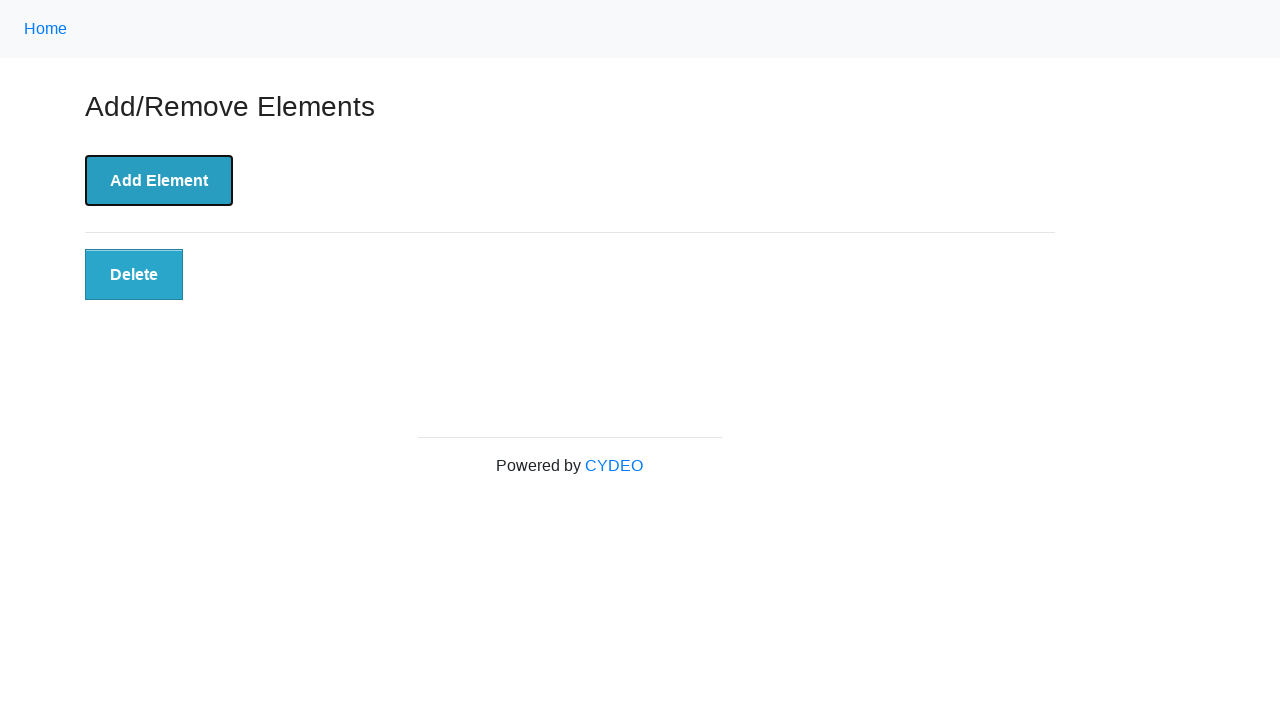

Delete button appeared after adding element
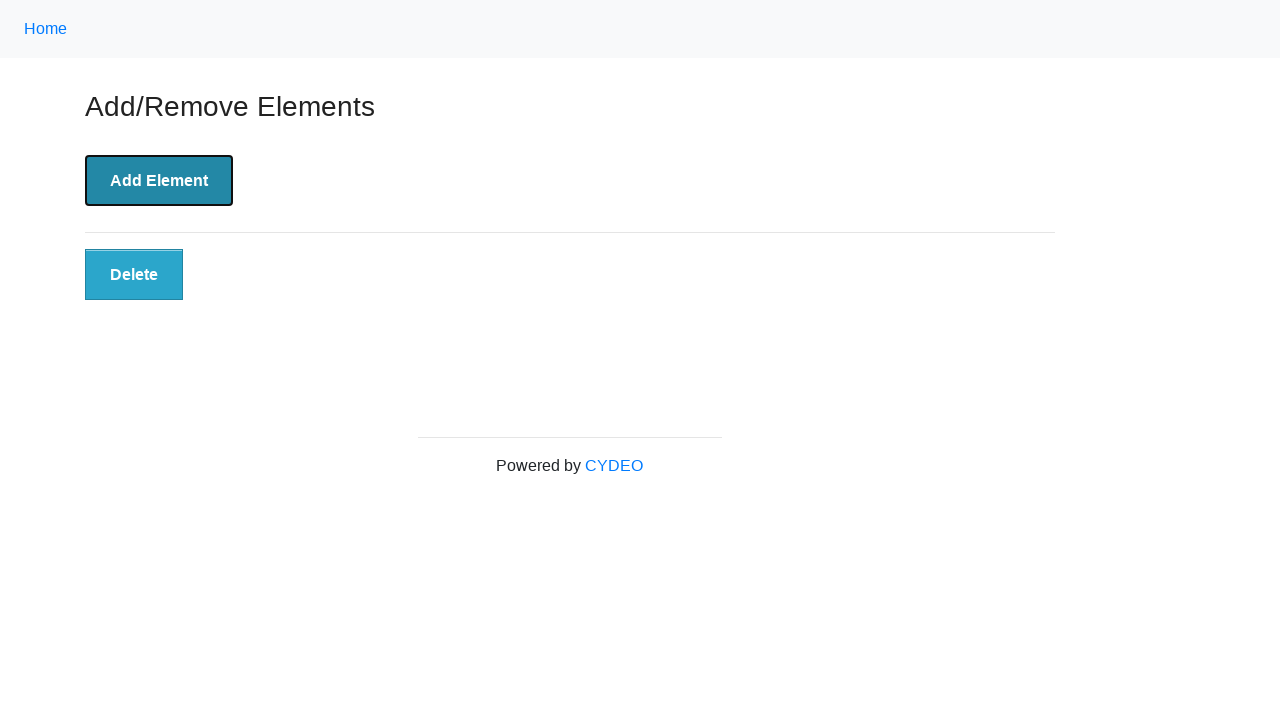

Verified Delete button is displayed (found 1 button(s))
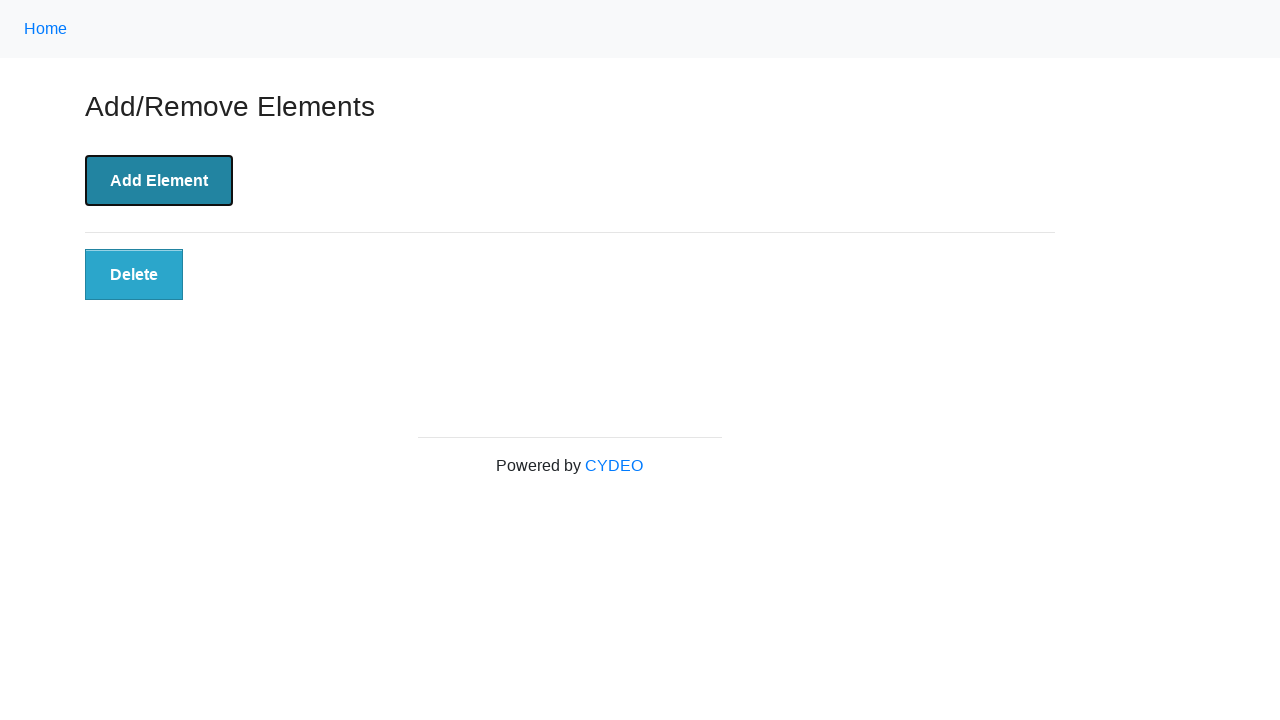

Assertion passed: Delete button count is greater than 0
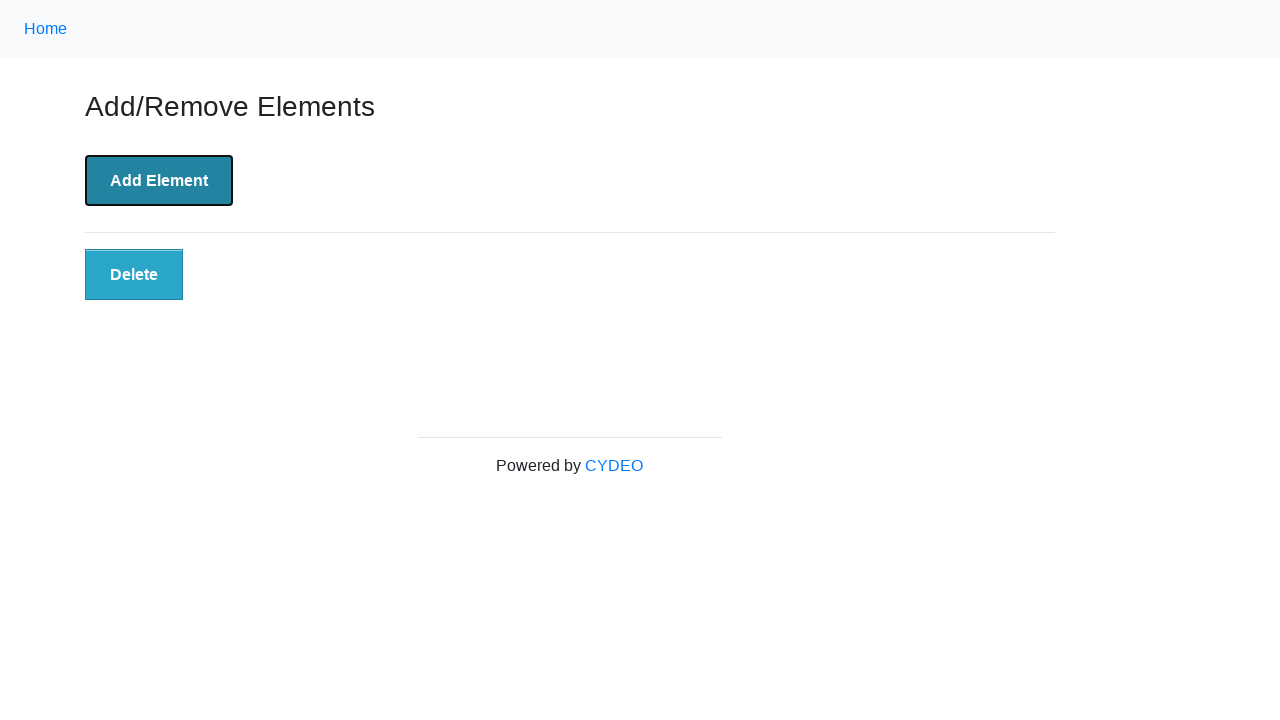

Clicked Delete button to remove the element at (134, 275) on xpath=//button[@onclick='deleteElement()']
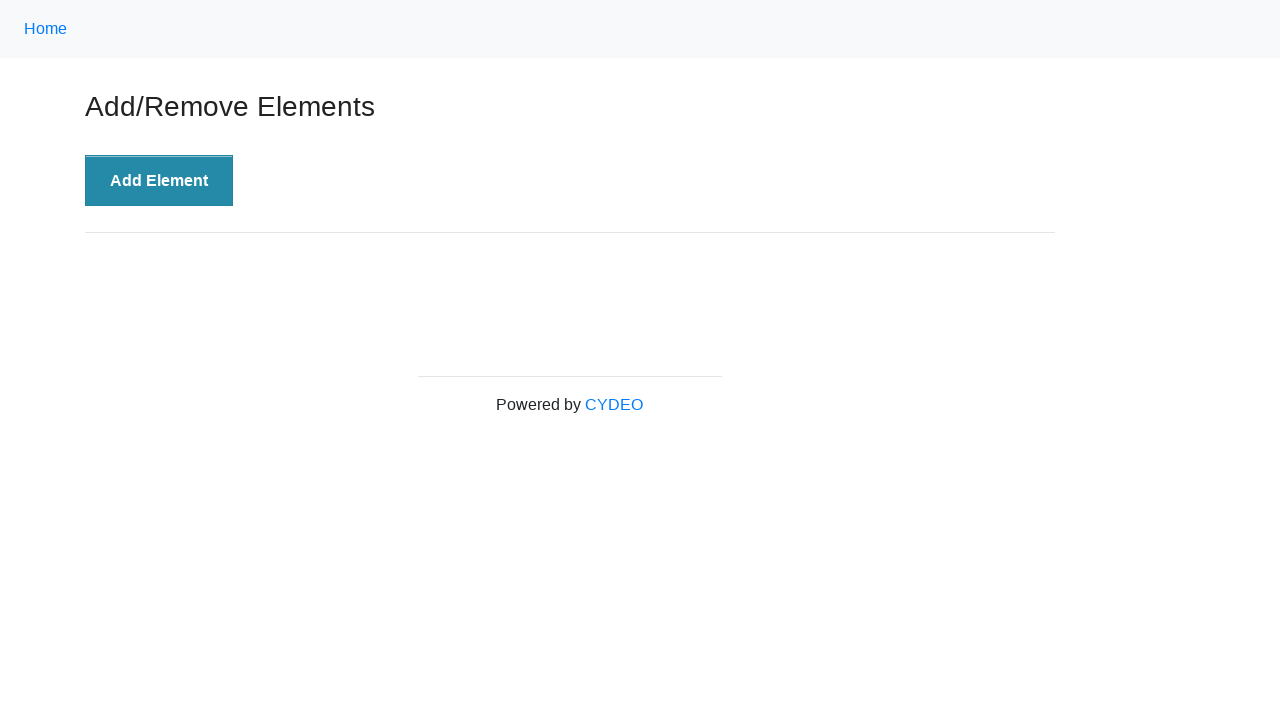

Waited 500ms for element removal to complete
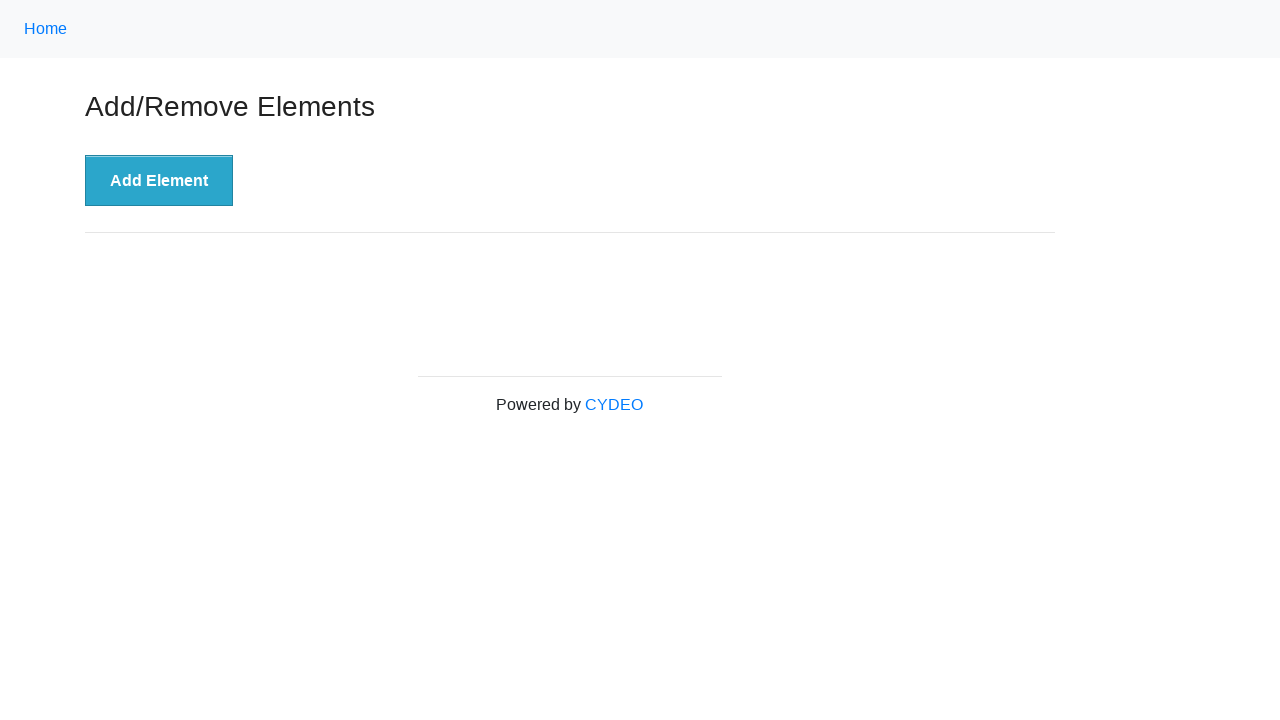

Verified Delete button is removed (found 0 button(s))
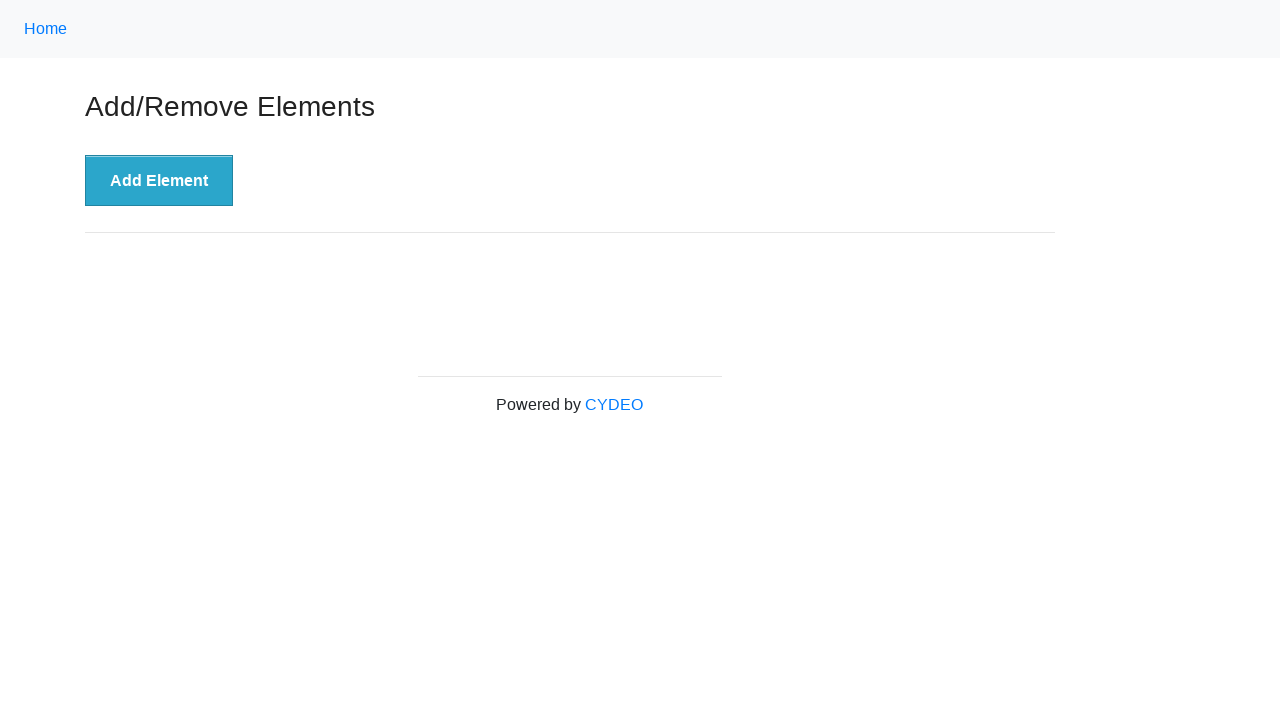

Assertion passed: Delete button count is 0, element successfully removed
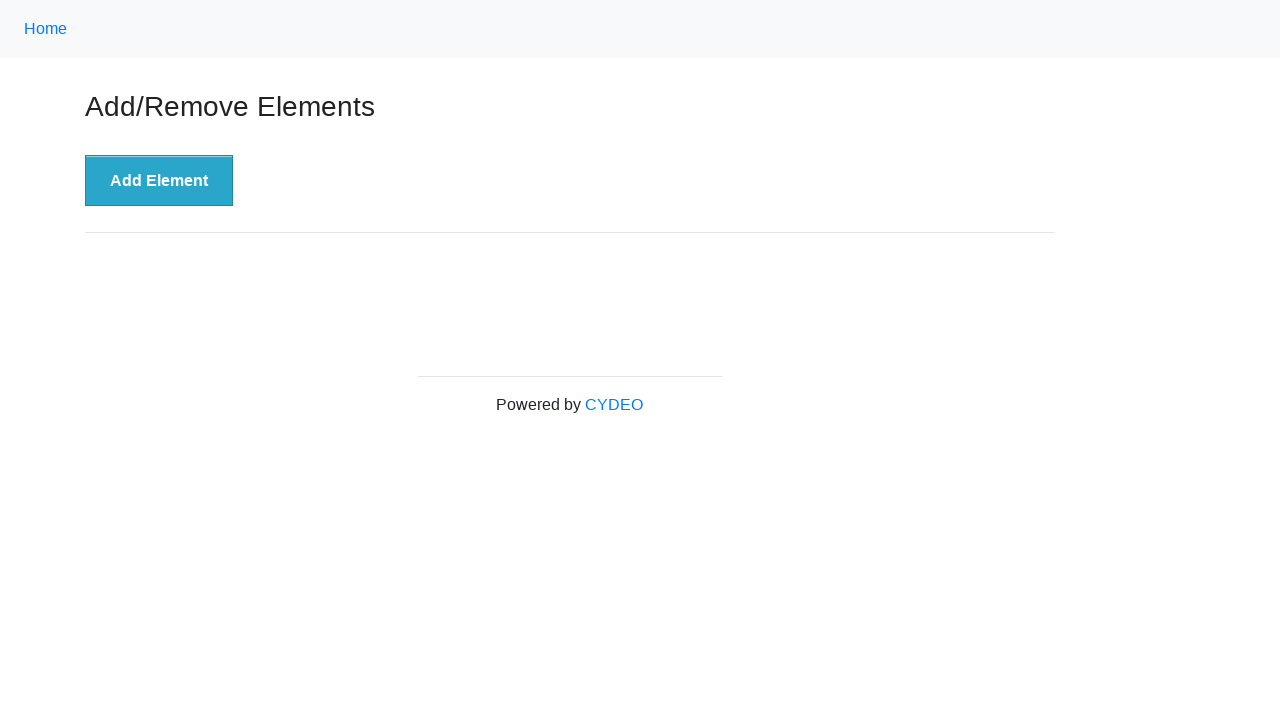

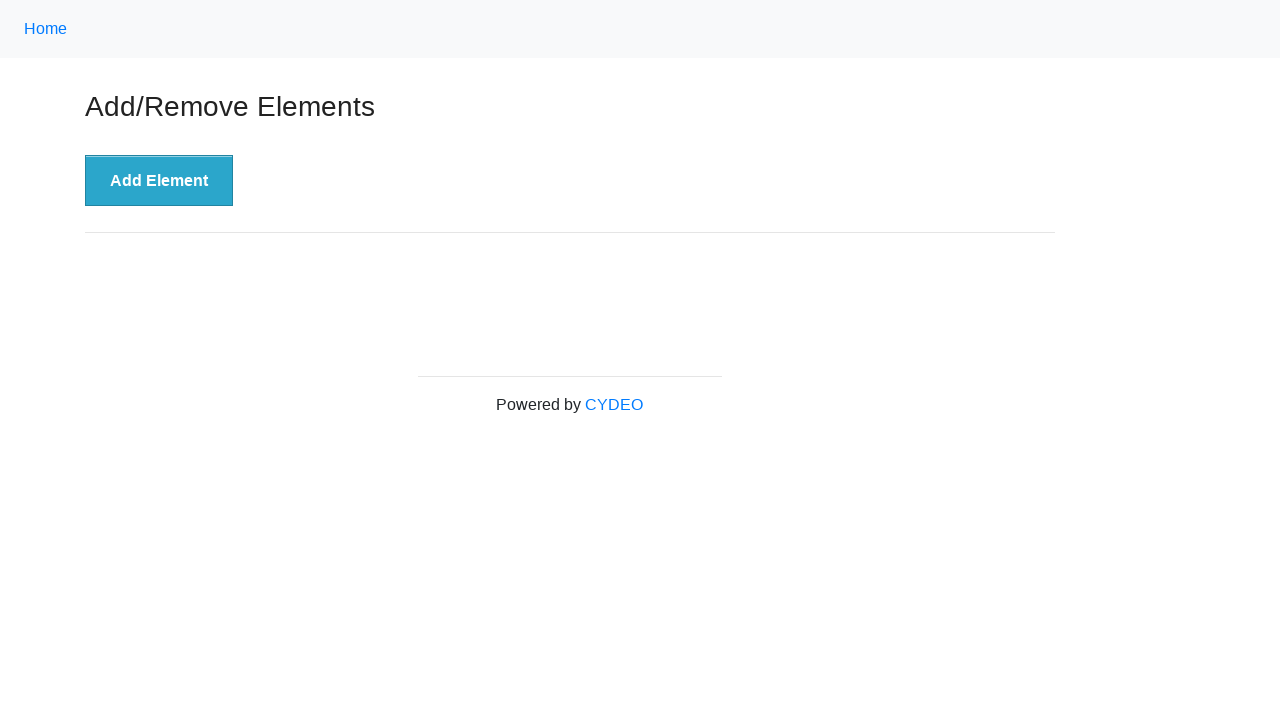